Tests dropdown functionality by selecting Option 2 using value-based selection

Starting URL: https://the-internet.herokuapp.com/dropdown

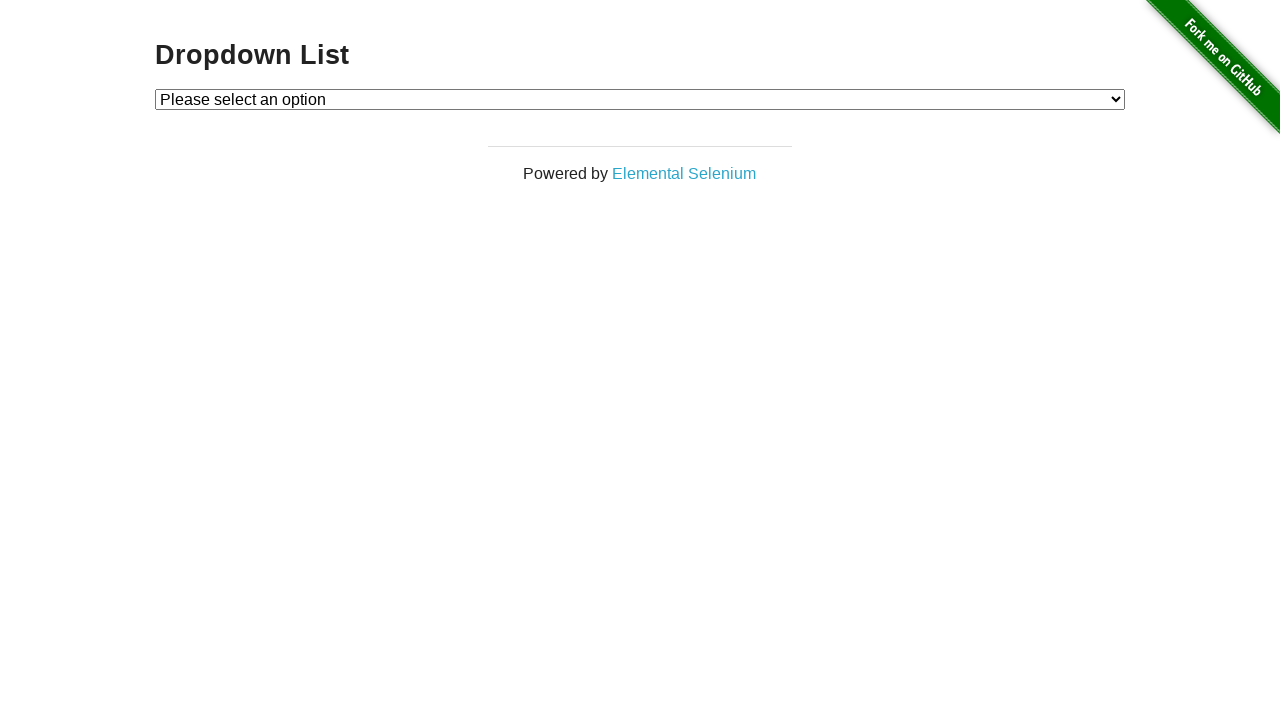

Navigated to dropdown test page
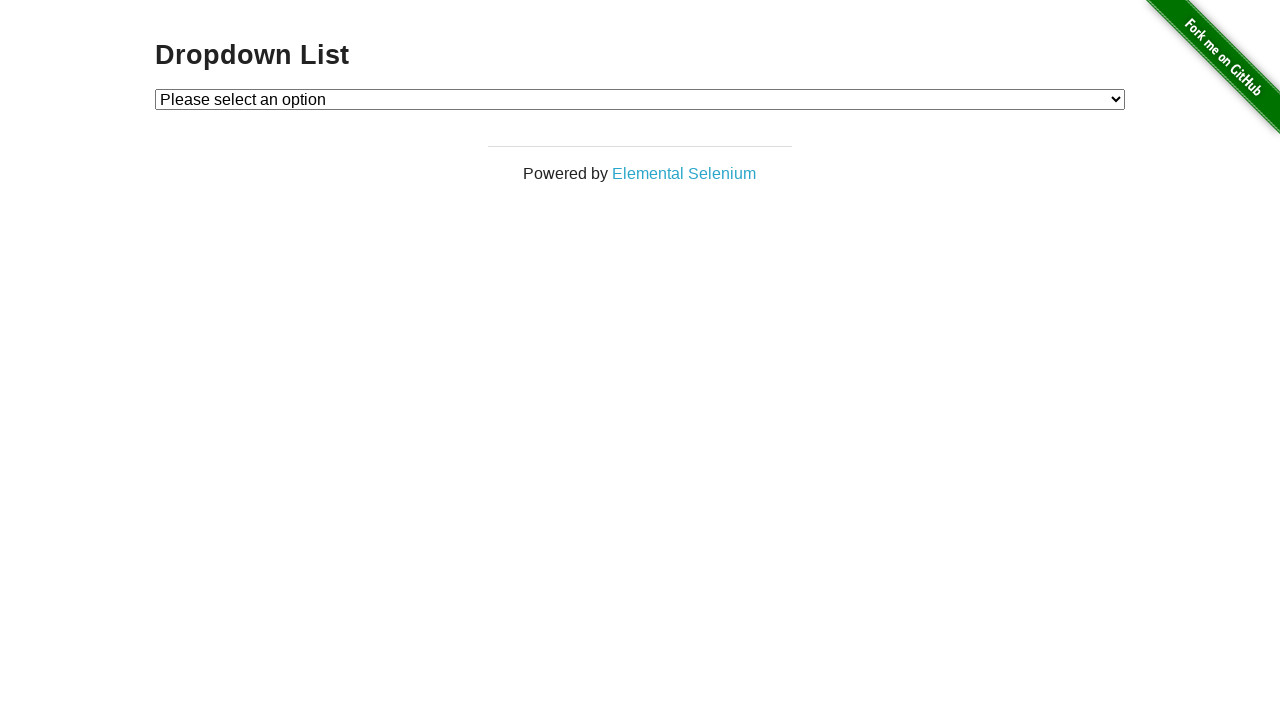

Located dropdown element
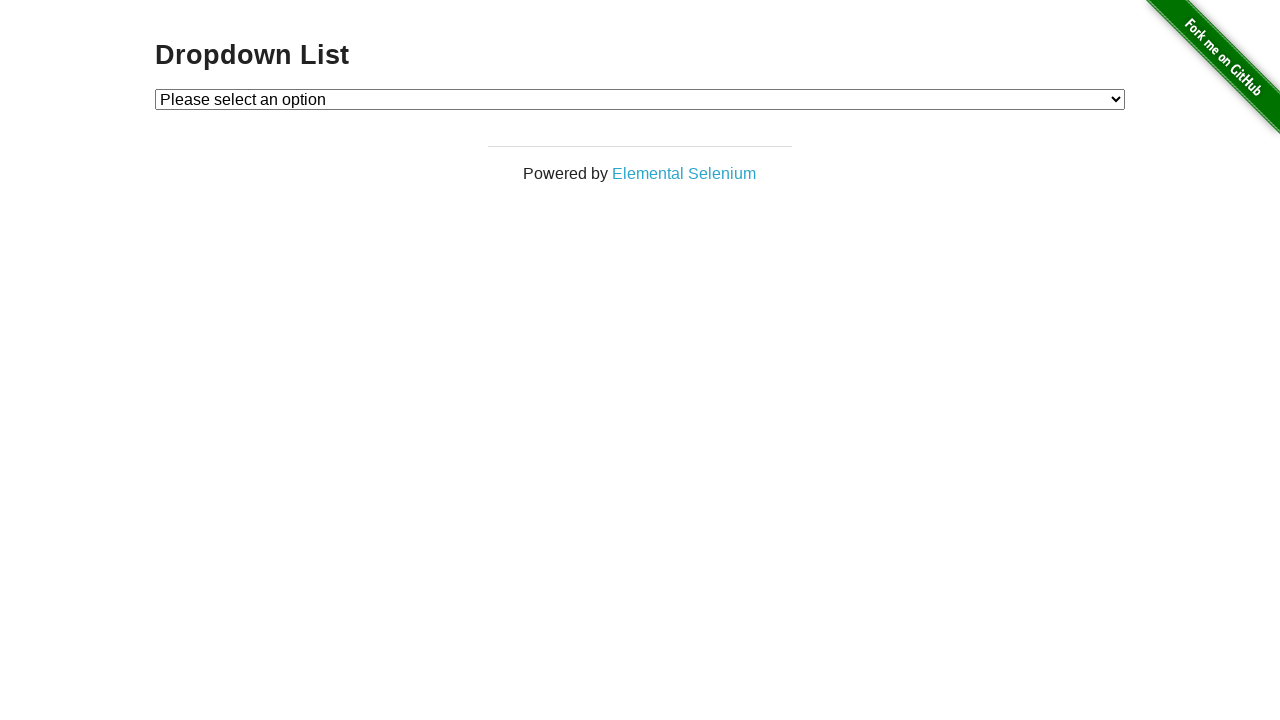

Selected Option 2 using value-based selection on #dropdown
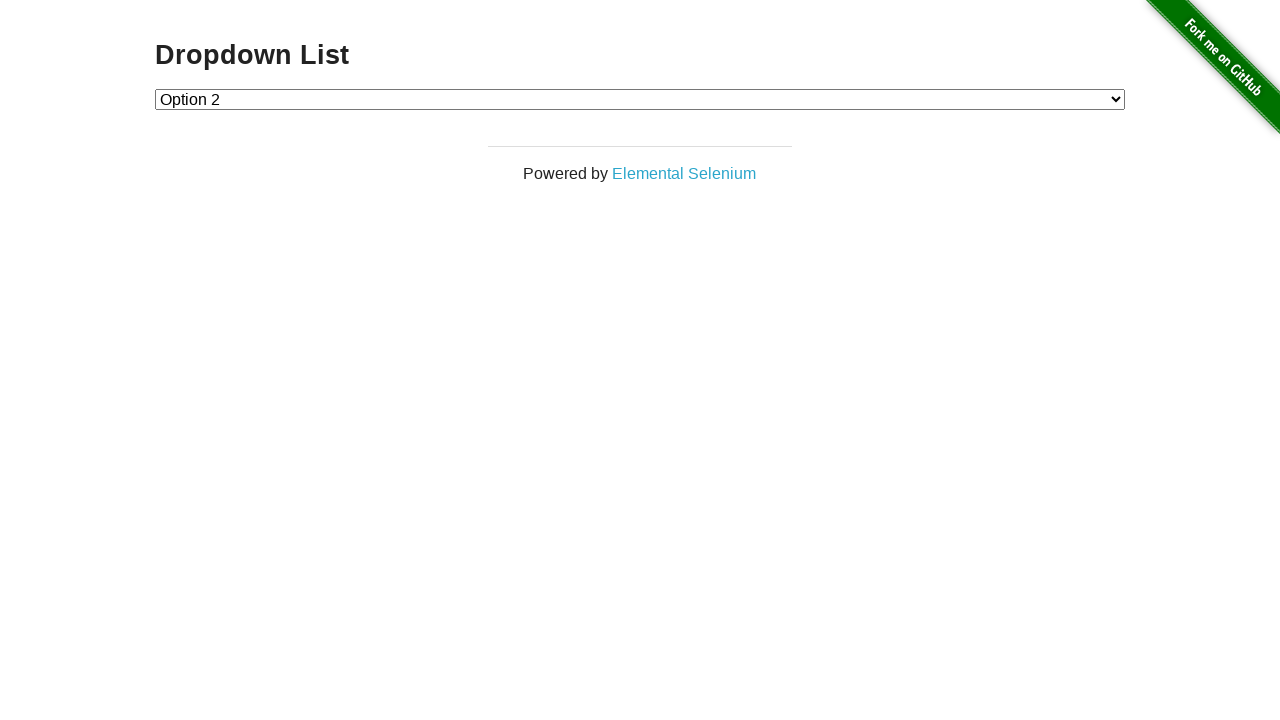

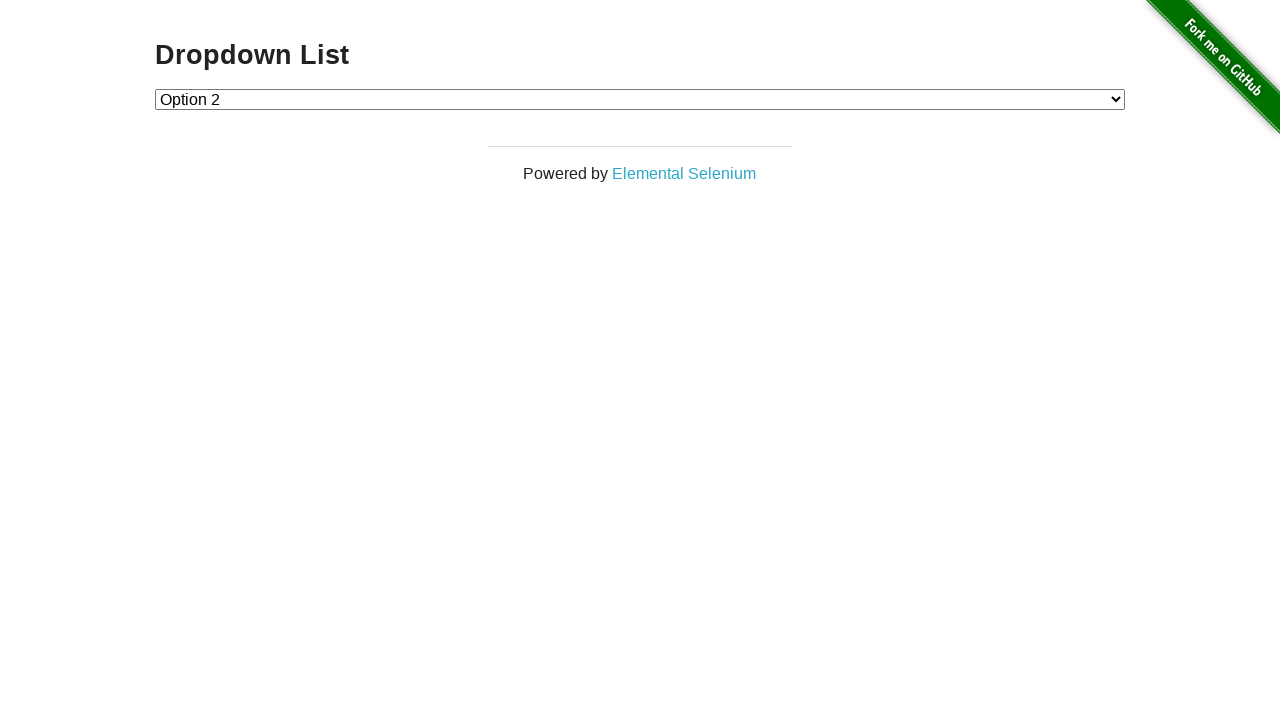